Tests keyboard event handling by sending various key combinations including Control, Shift+J to verify the page responds to keyboard input

Starting URL: https://the-internet.herokuapp.com/key_presses

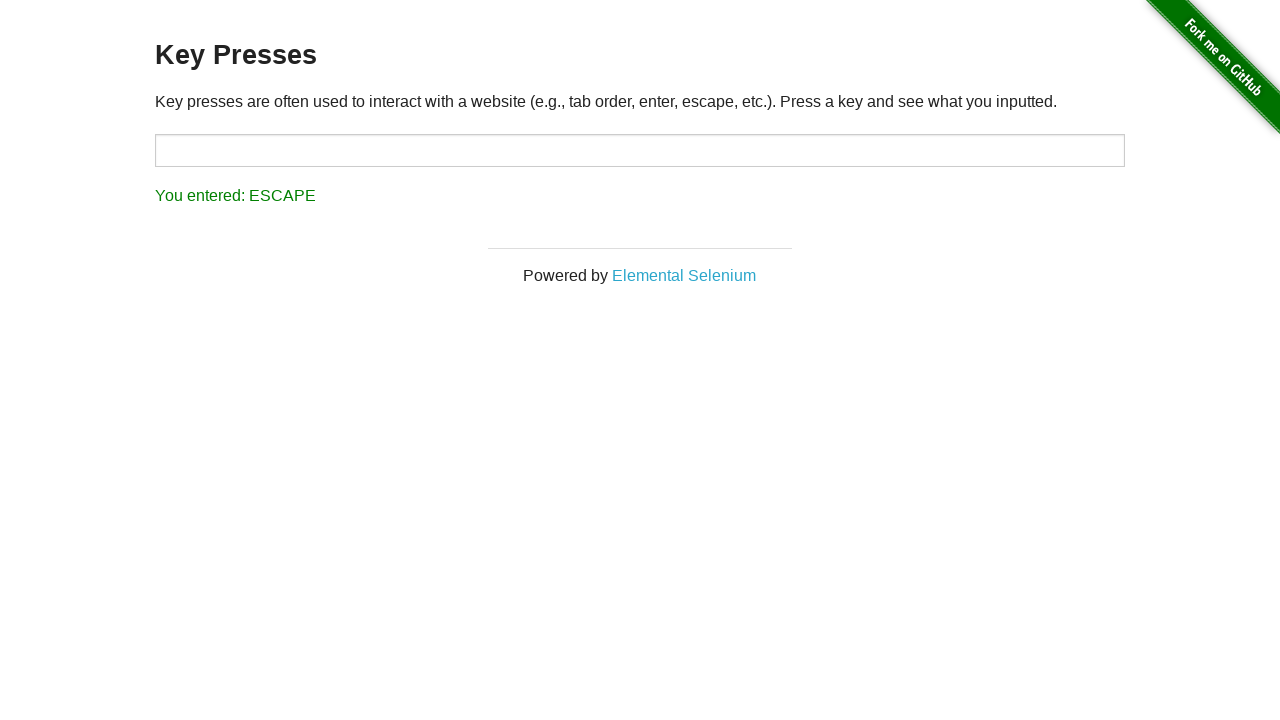

Pressed Control key
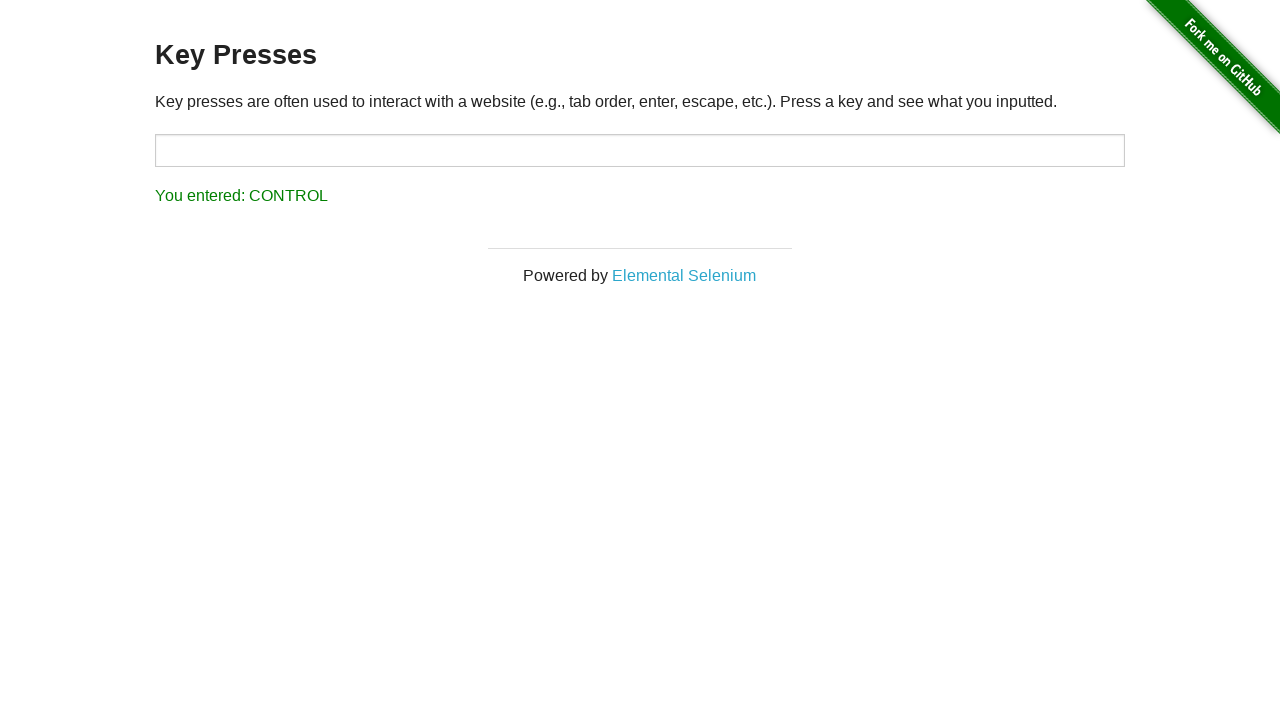

Held down Shift key
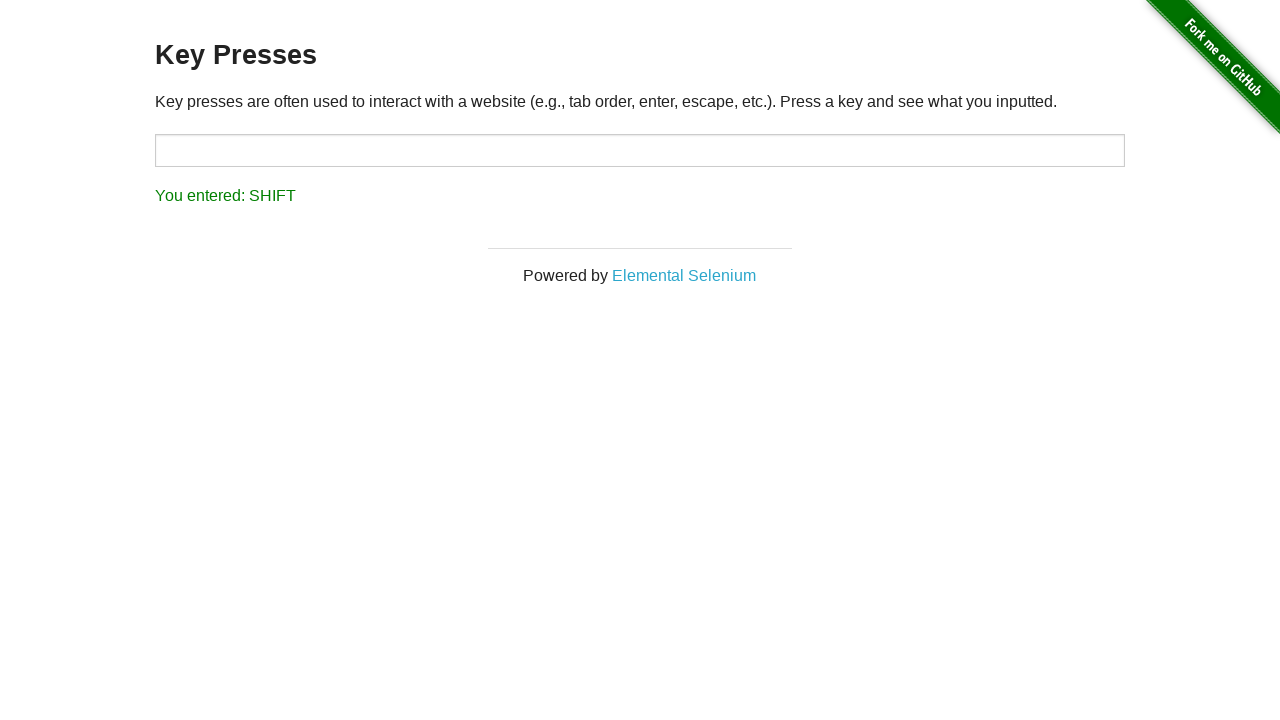

Pressed 'j' key while Shift is held
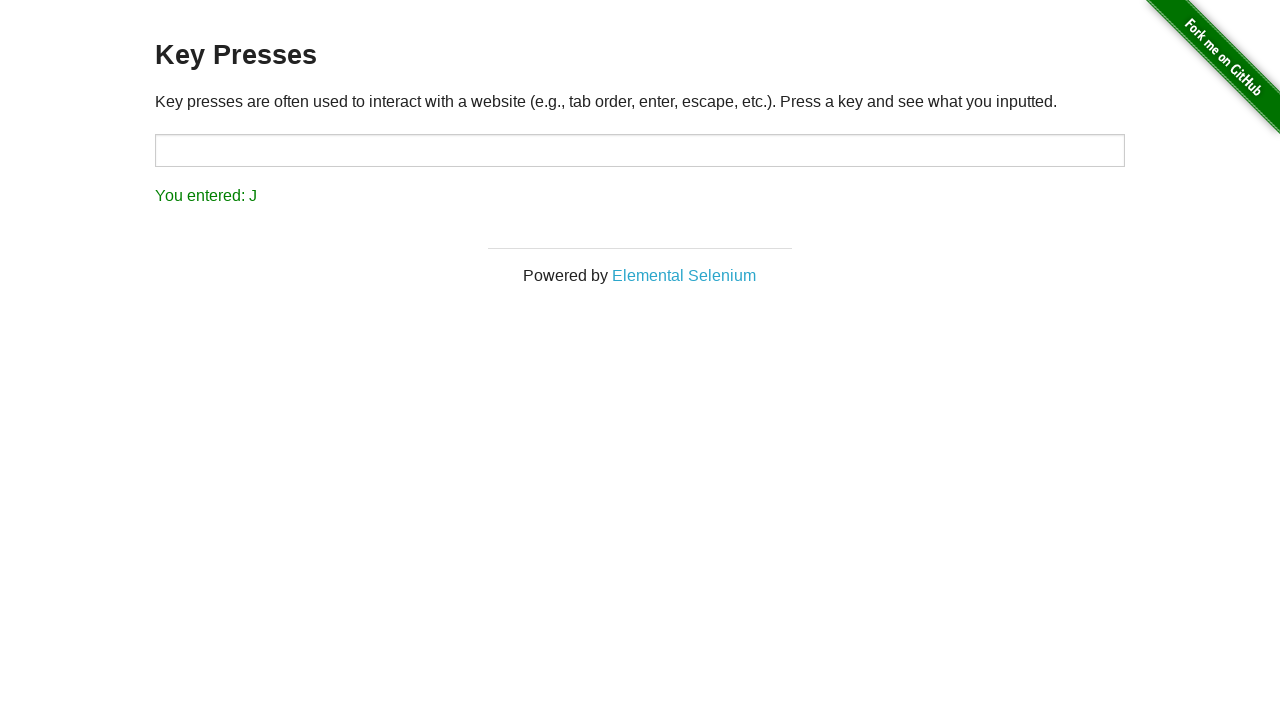

Released Shift key (completed Shift+J combination)
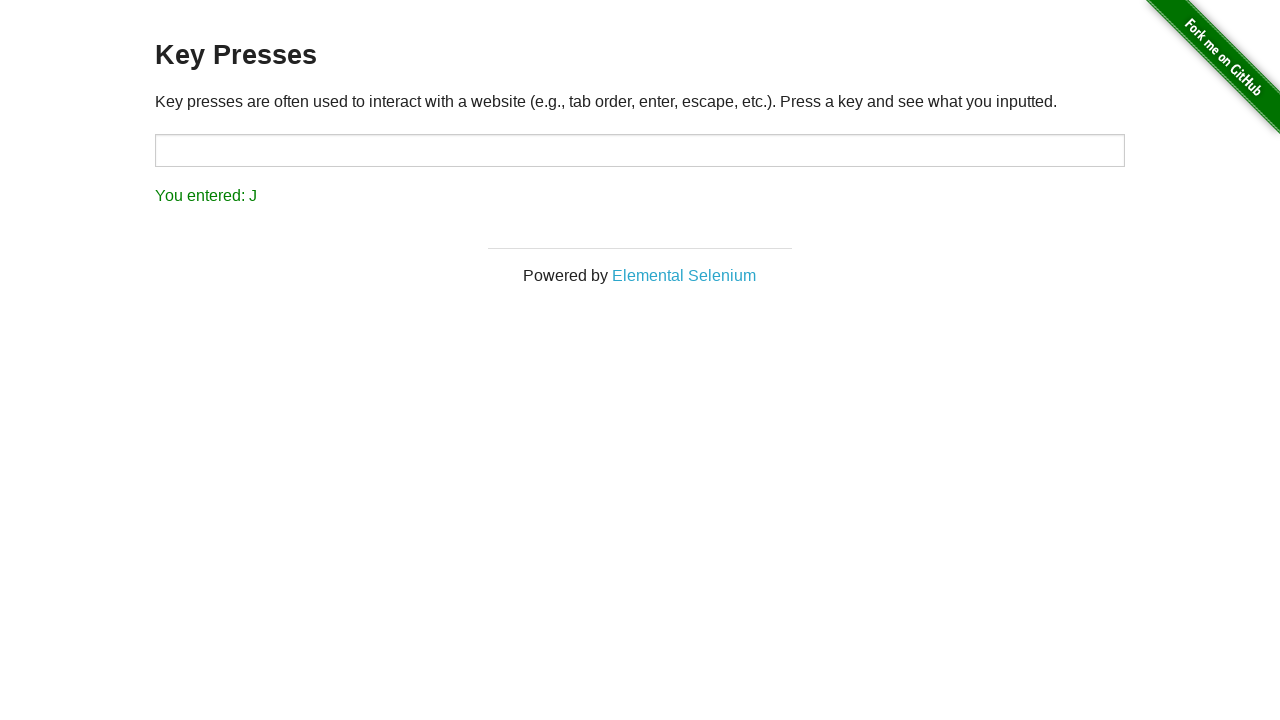

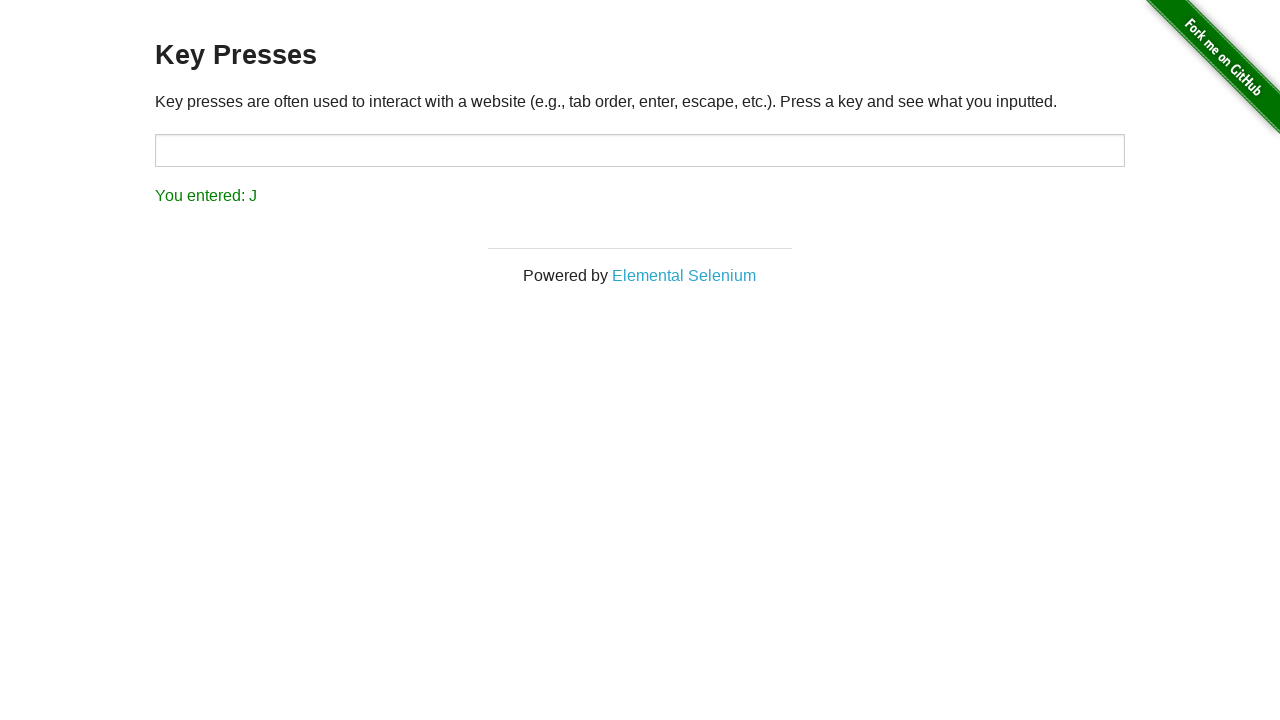